Tests Bootstrap dropdown menu functionality by clicking the menu button, iterating through dropdown items, and selecting the JavaScript option

Starting URL: http://seleniumpractise.blogspot.com/2016/08/bootstrap-dropdown-example-for-selenium.html

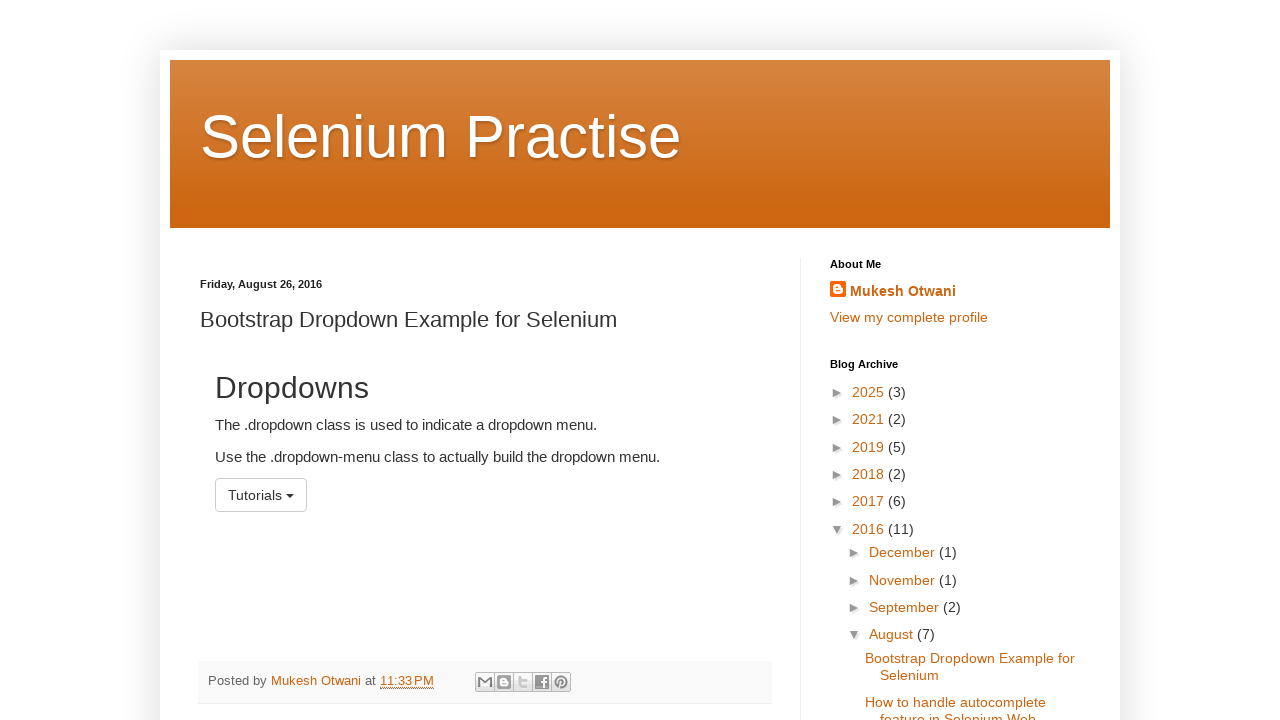

Clicked dropdown menu button at (261, 495) on #menu1
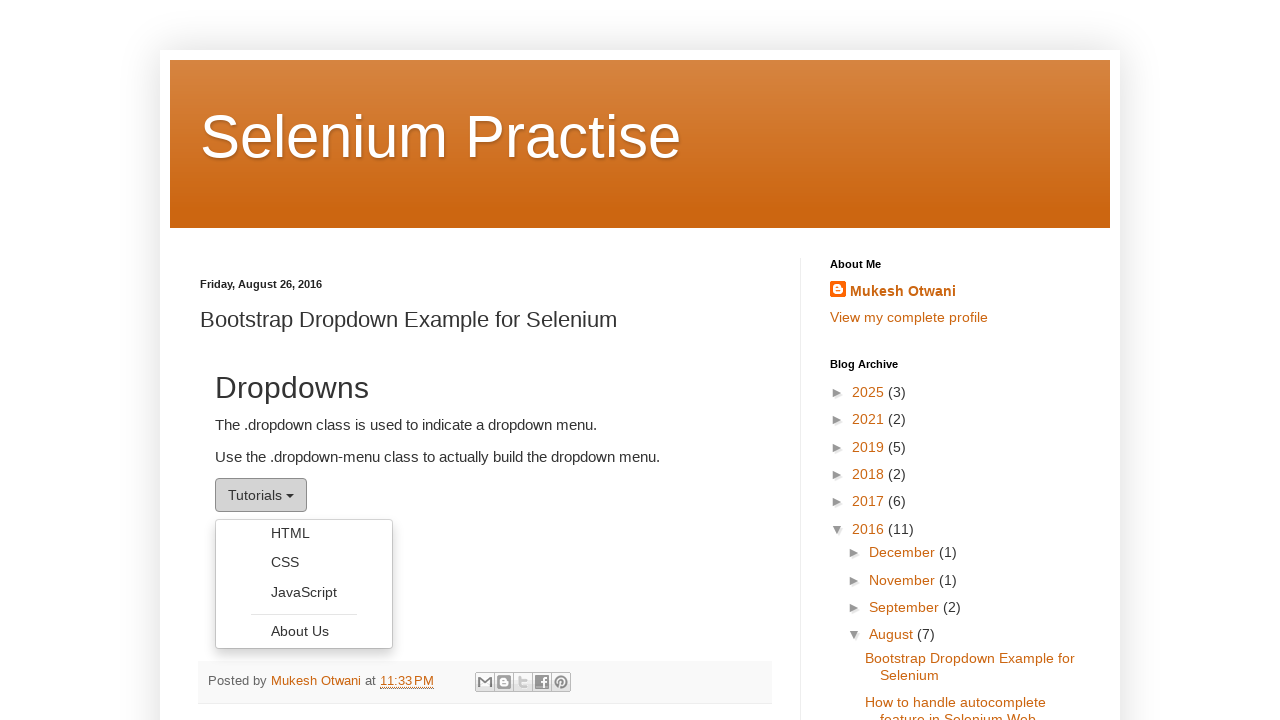

Dropdown menu became visible
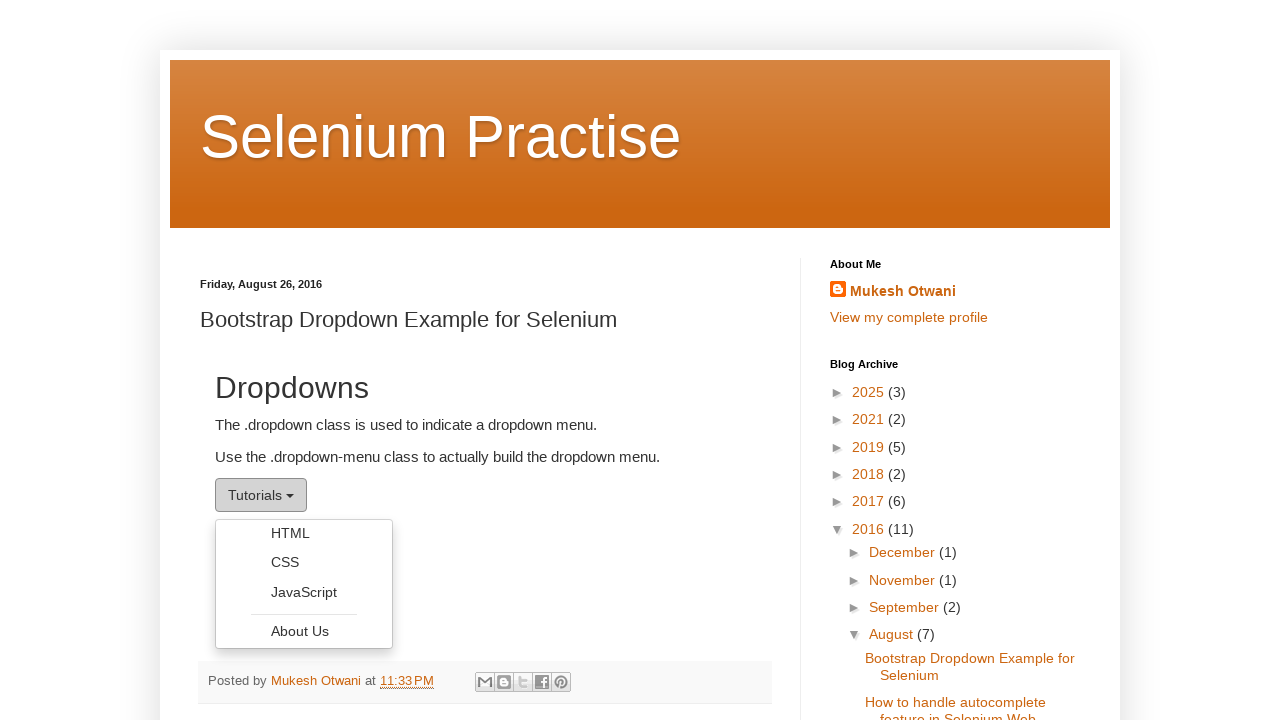

Retrieved all dropdown menu items
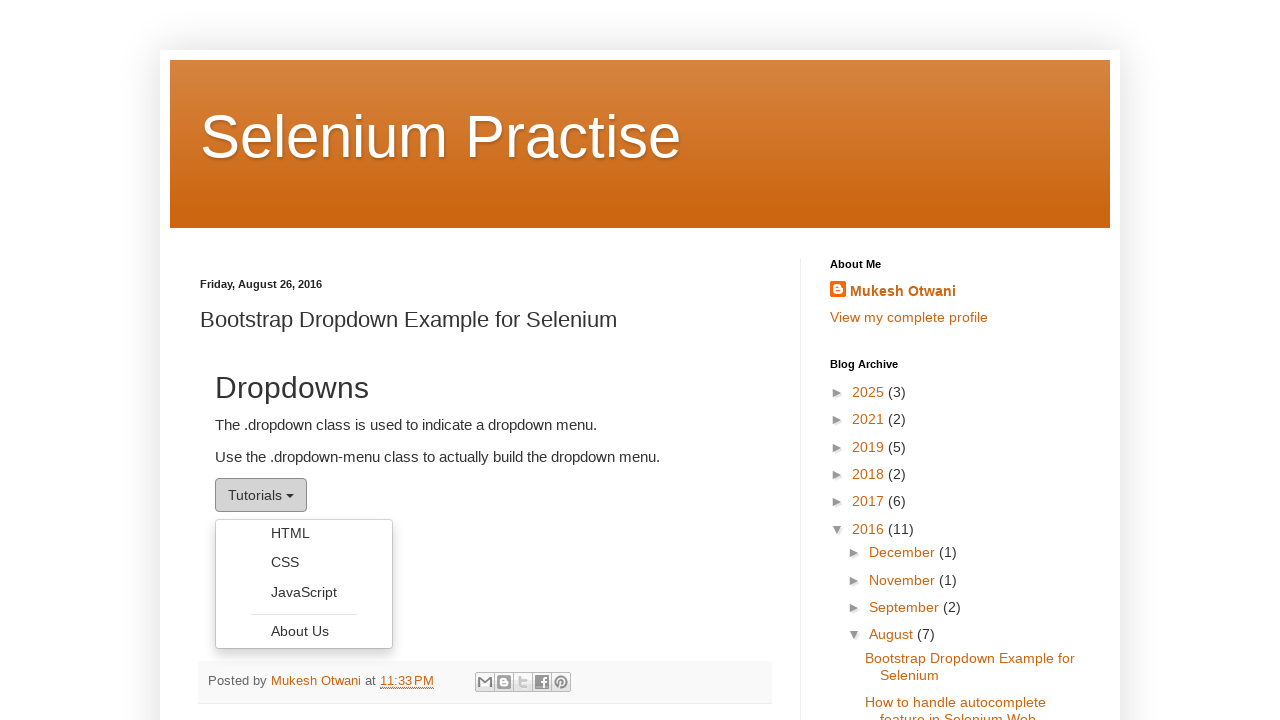

Checked dropdown item with text: HTML
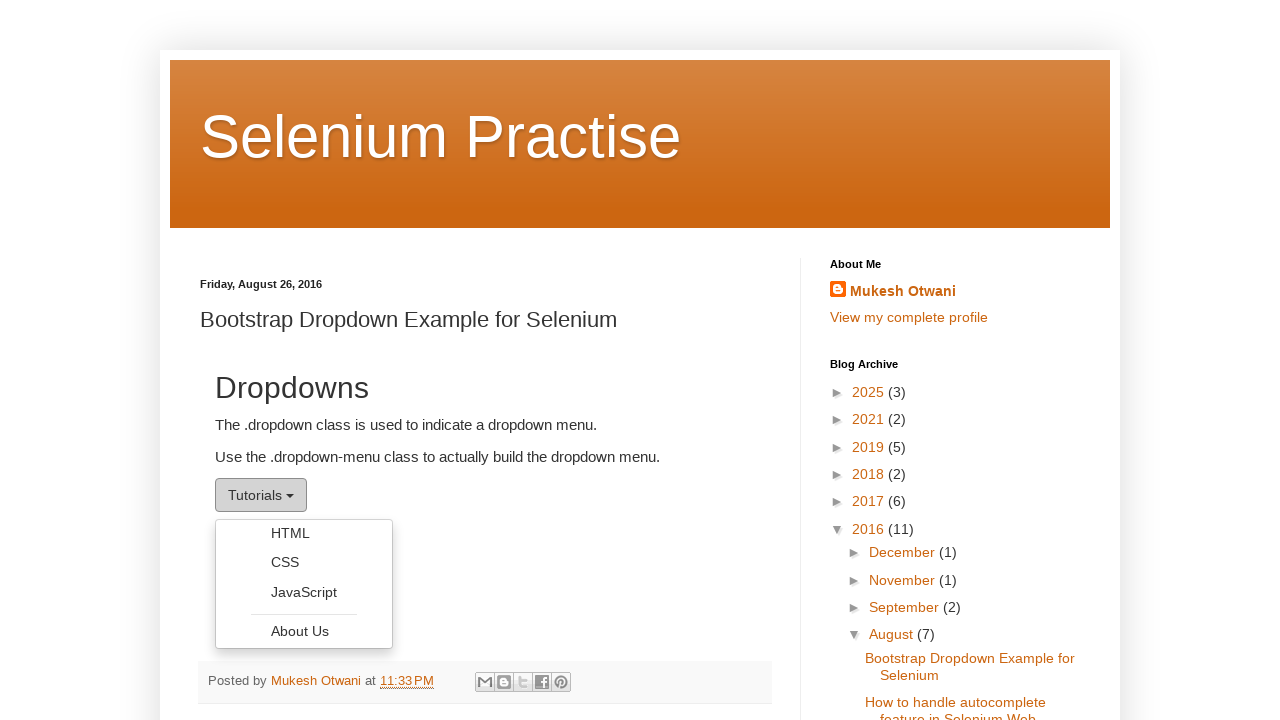

Checked dropdown item with text: CSS
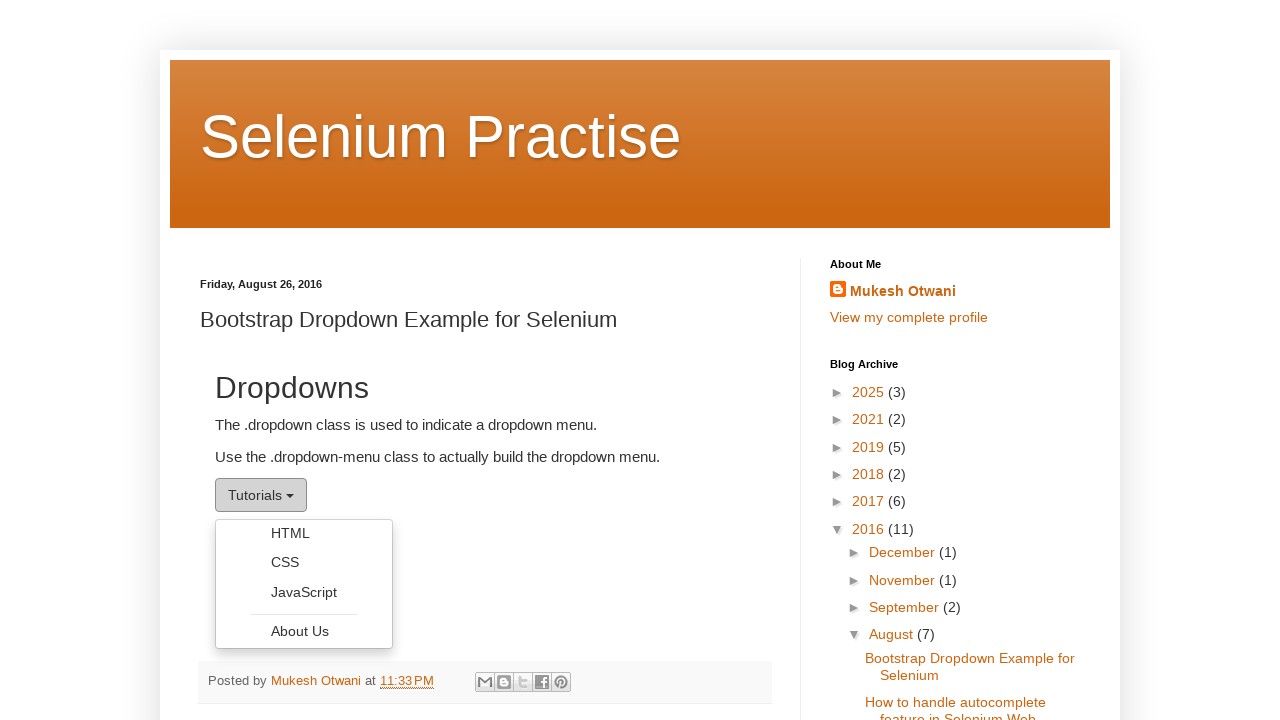

Checked dropdown item with text: JavaScript
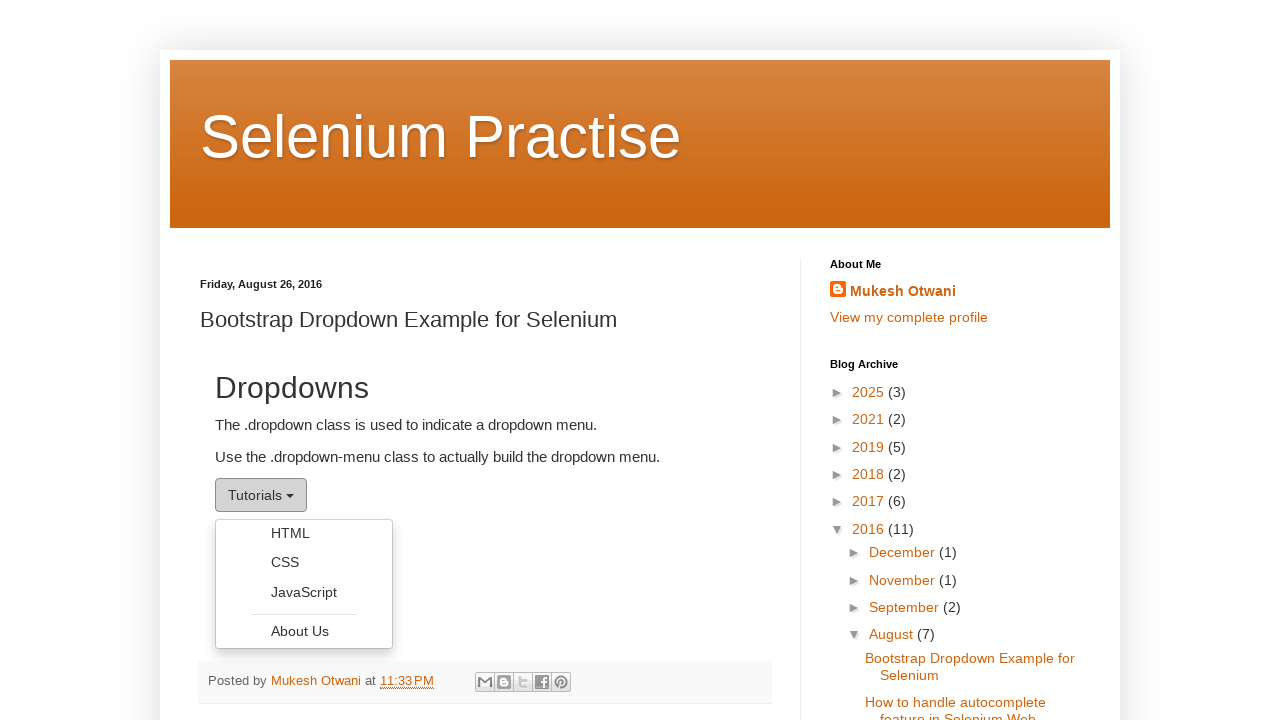

Selected JavaScript option from dropdown menu
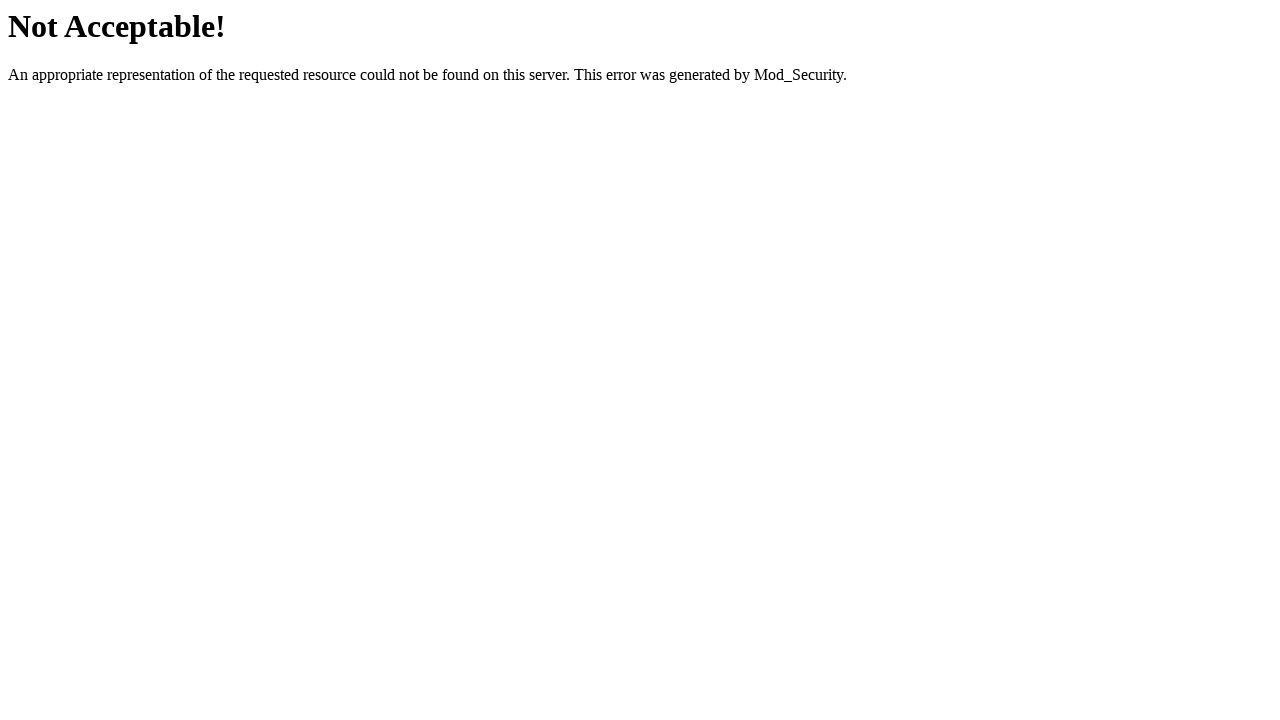

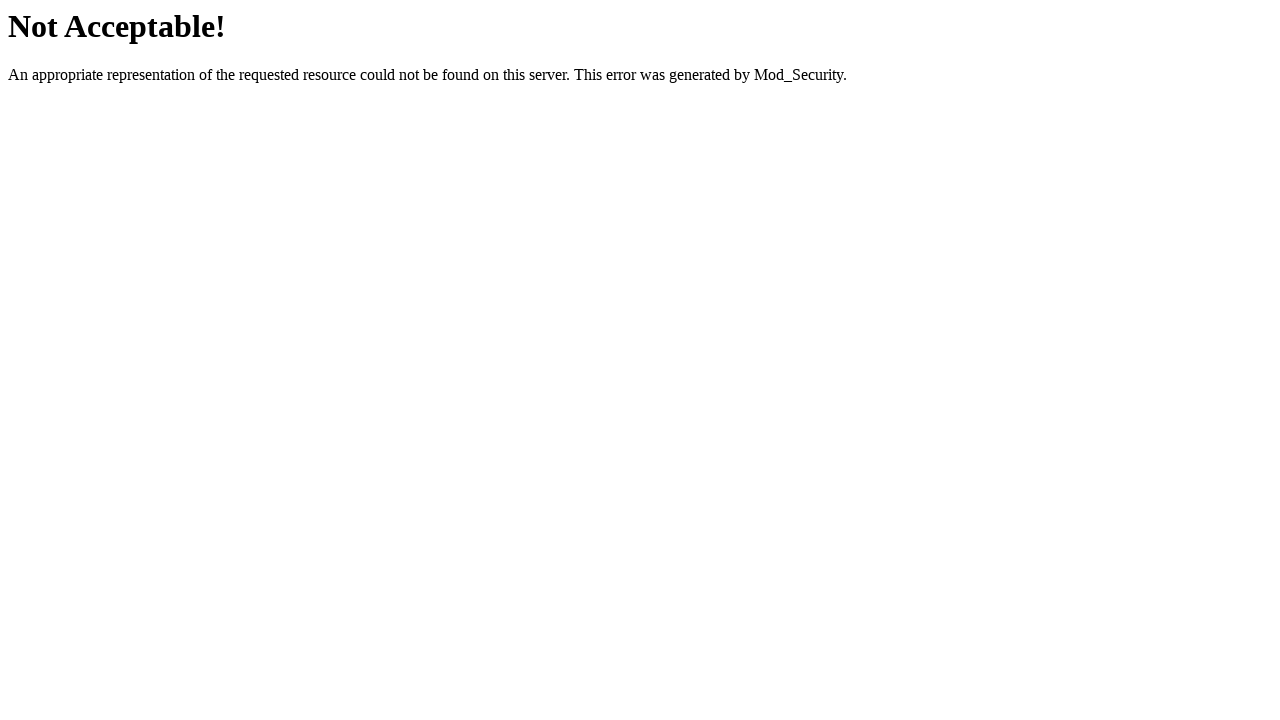